Verifies that the OrangeHRM login page loads correctly by checking that the page title matches "OrangeHRM"

Starting URL: https://opensource-demo.orangehrmlive.com/web/index.php/auth/login

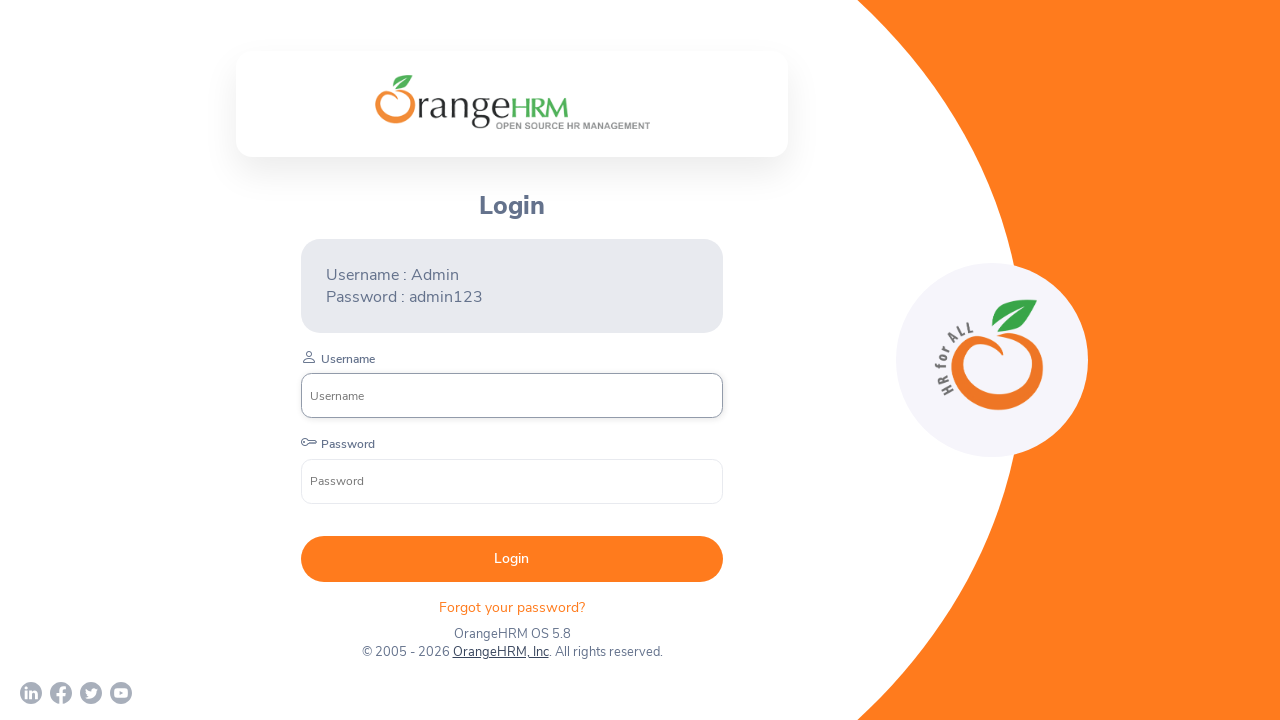

Waited for page to load (domcontentloaded state)
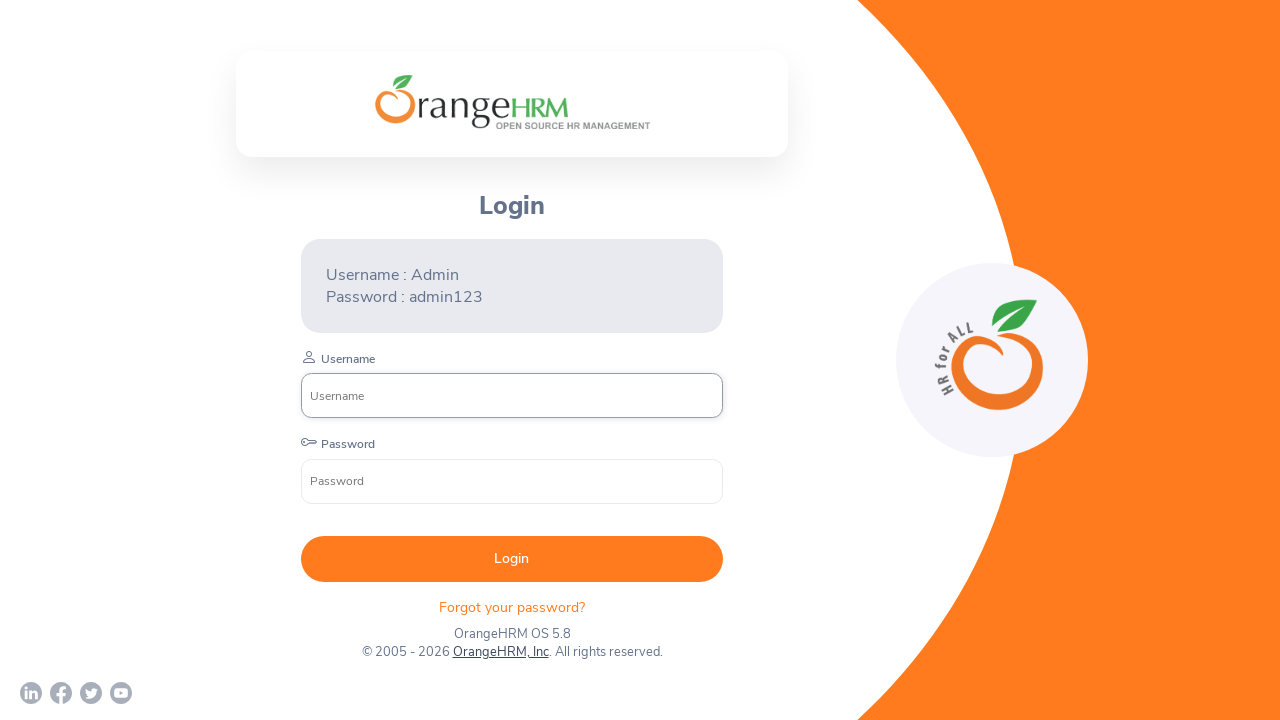

Retrieved page title: 'OrangeHRM'
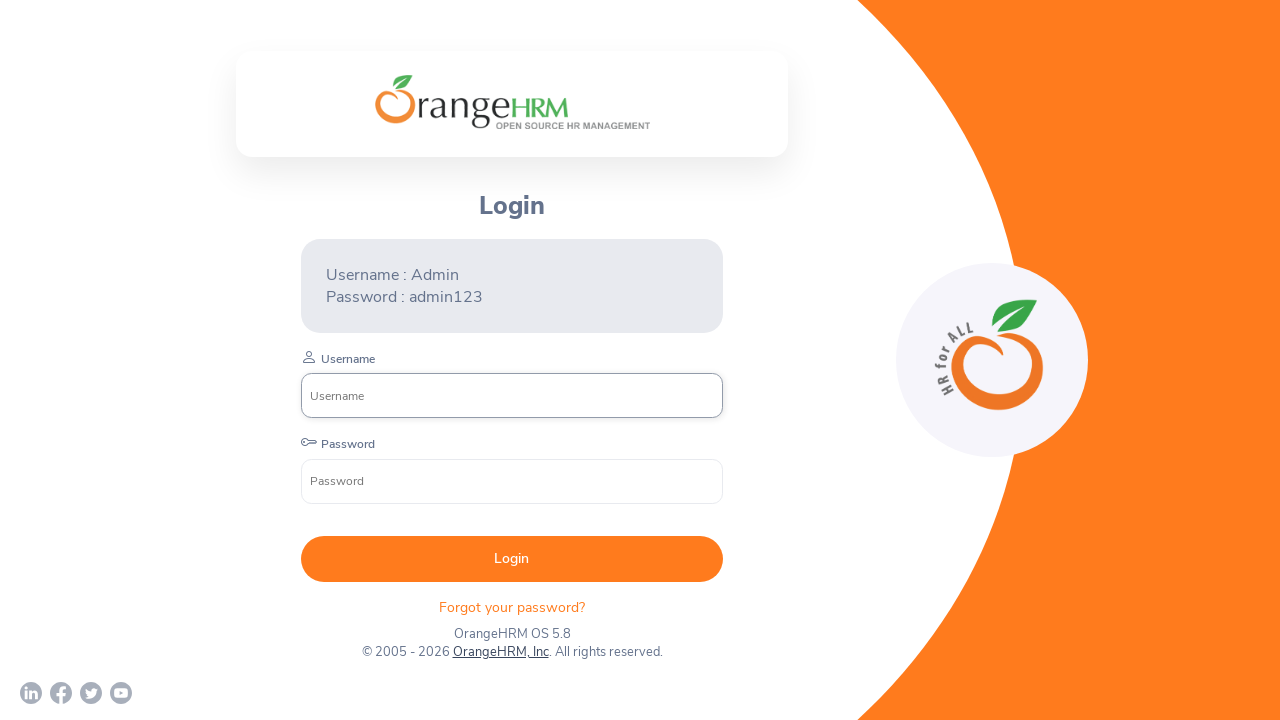

Verified page title matches 'OrangeHRM'
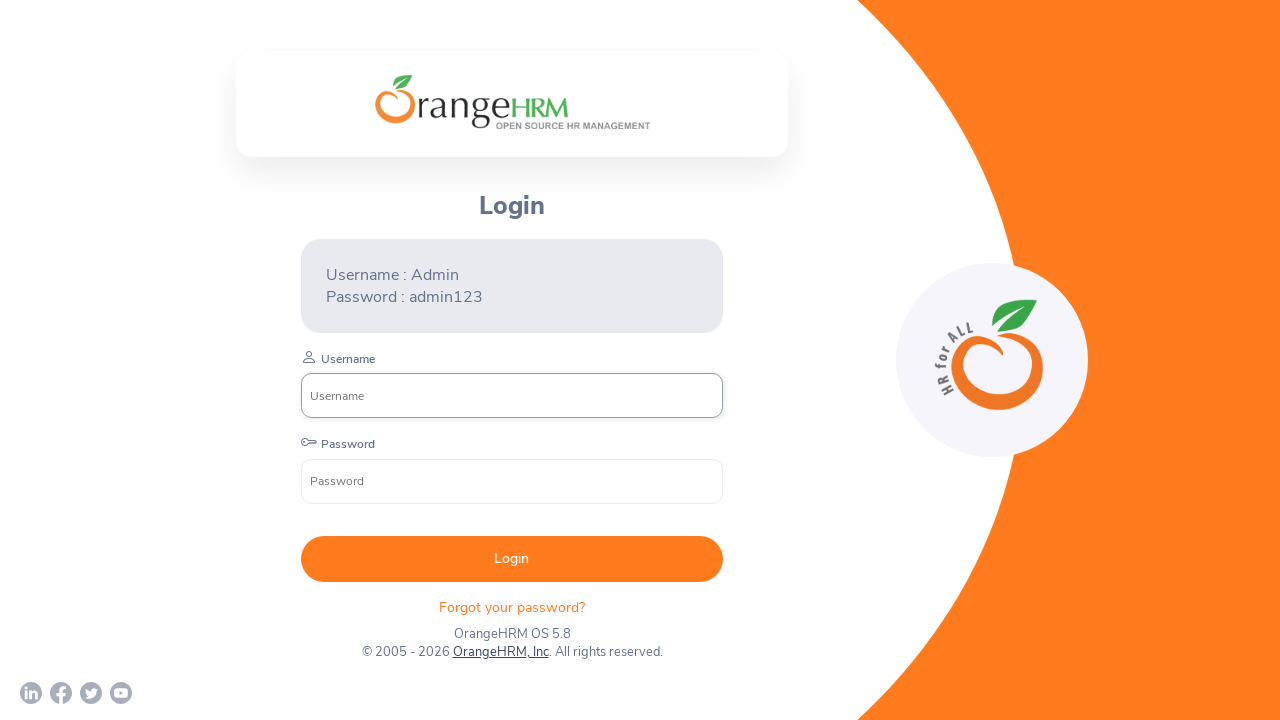

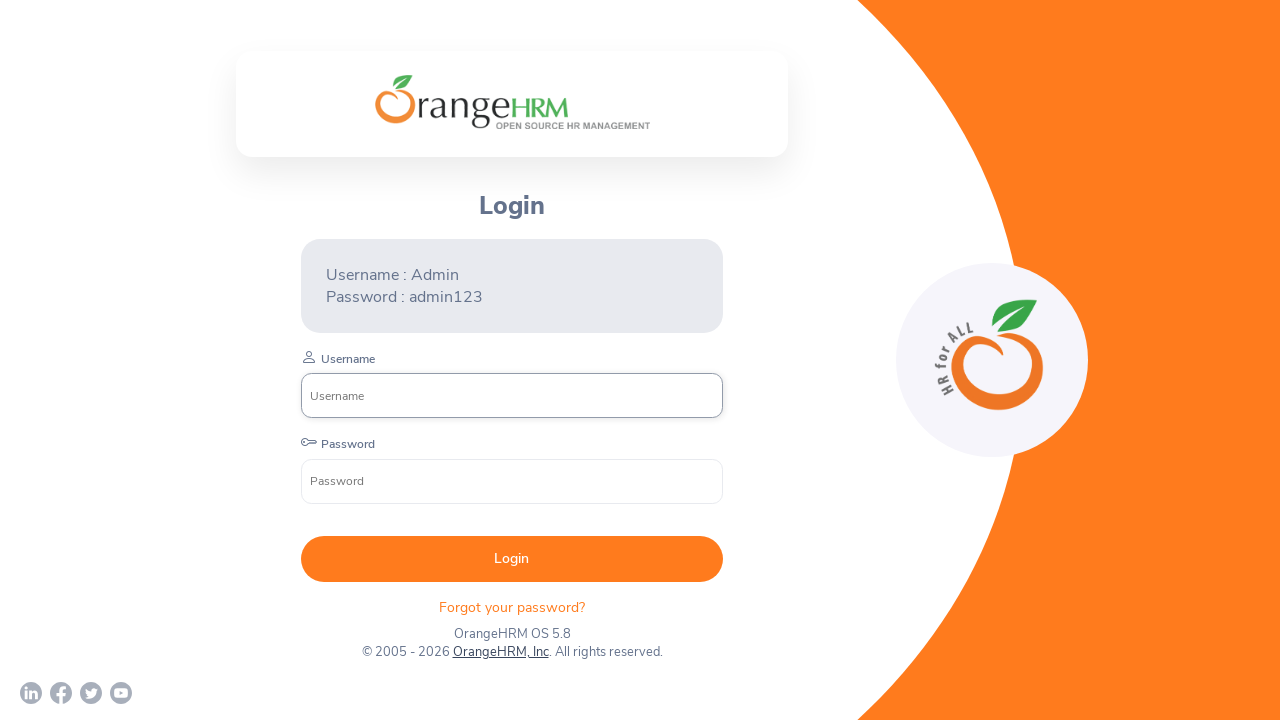